Navigates to Rahul Shetty Academy website and verifies the page loads by checking the title and URL

Starting URL: https://rahulshettyacademy.com/

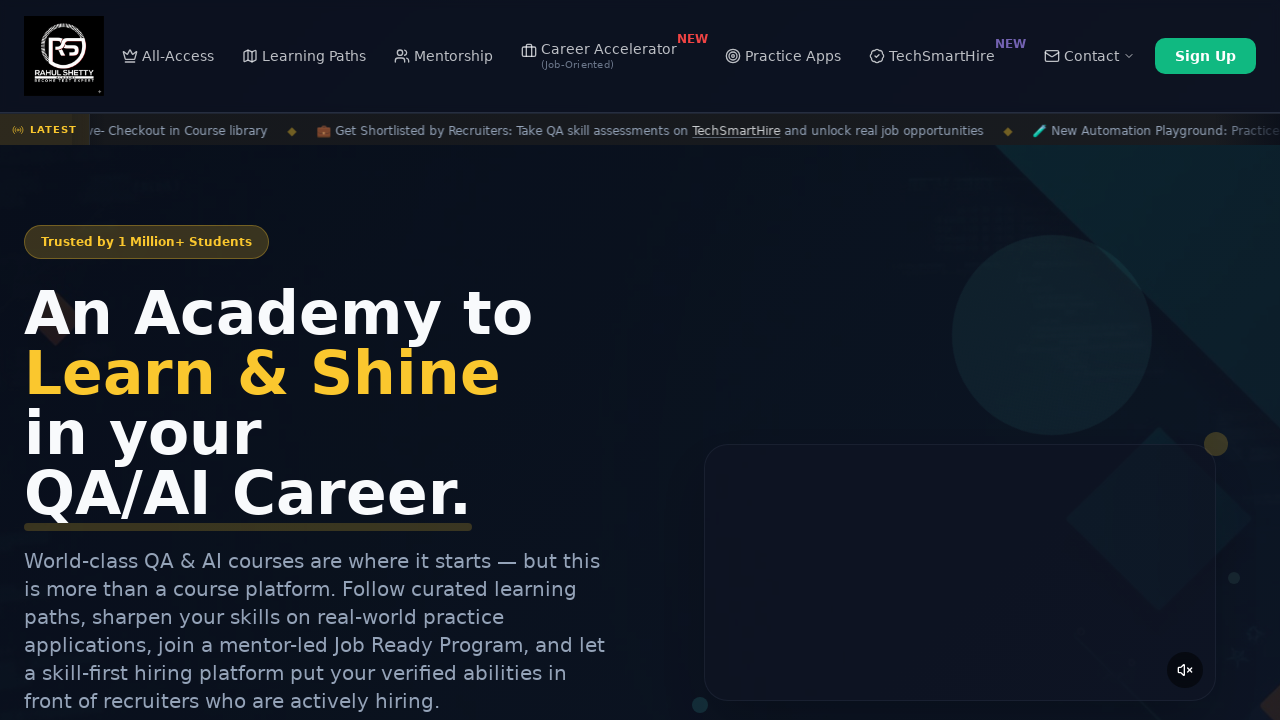

Waited for page to load - DOM content loaded
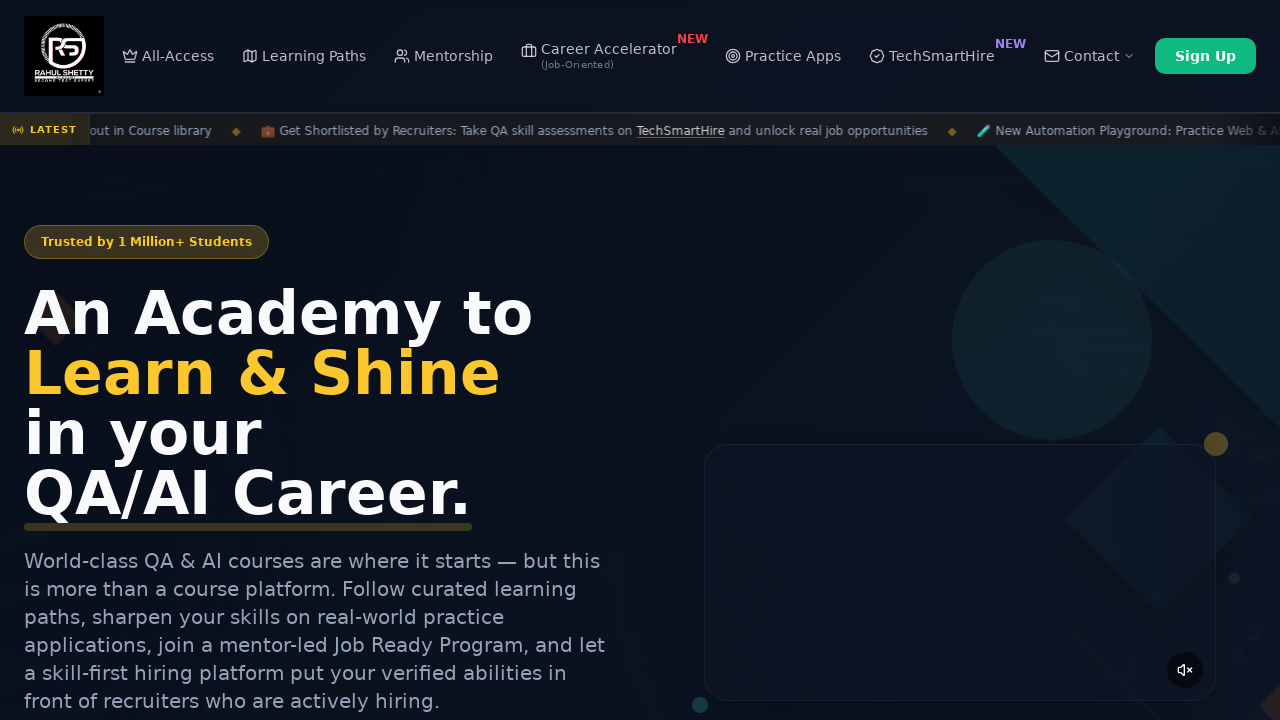

Retrieved page title: Rahul Shetty Academy | QA Automation, Playwright, AI Testing & Online Training
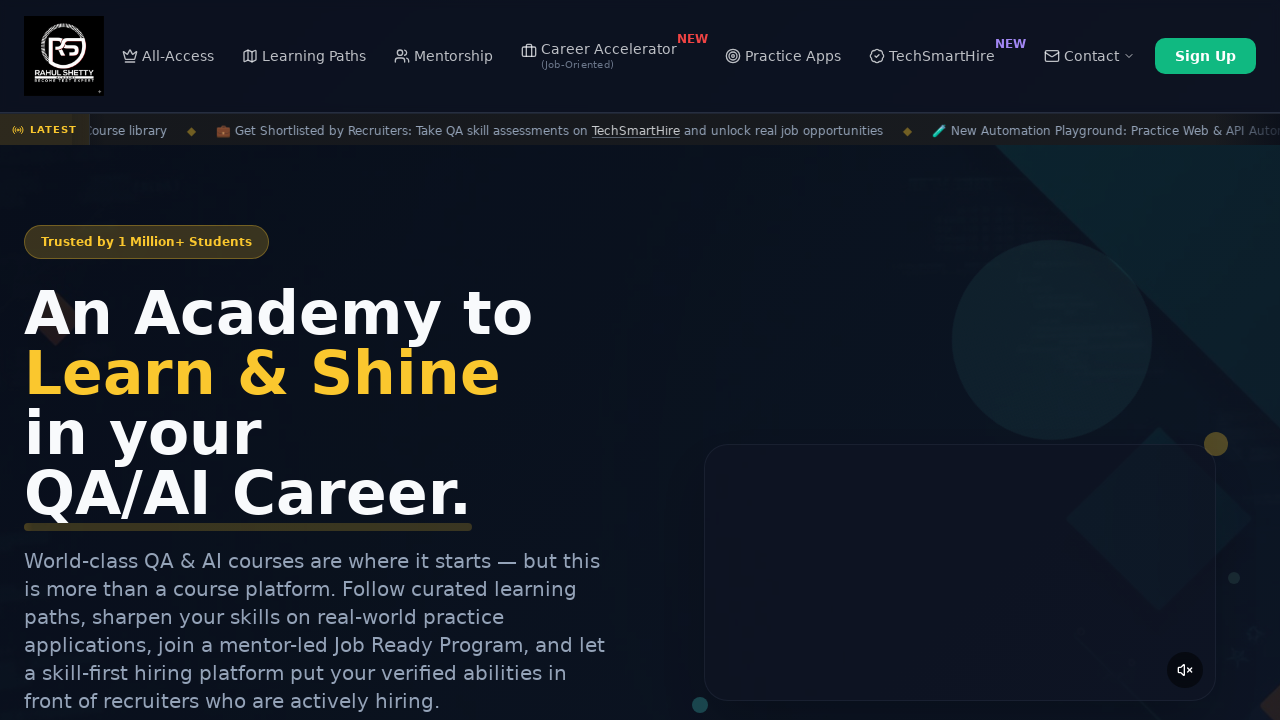

Retrieved current URL: https://rahulshettyacademy.com/
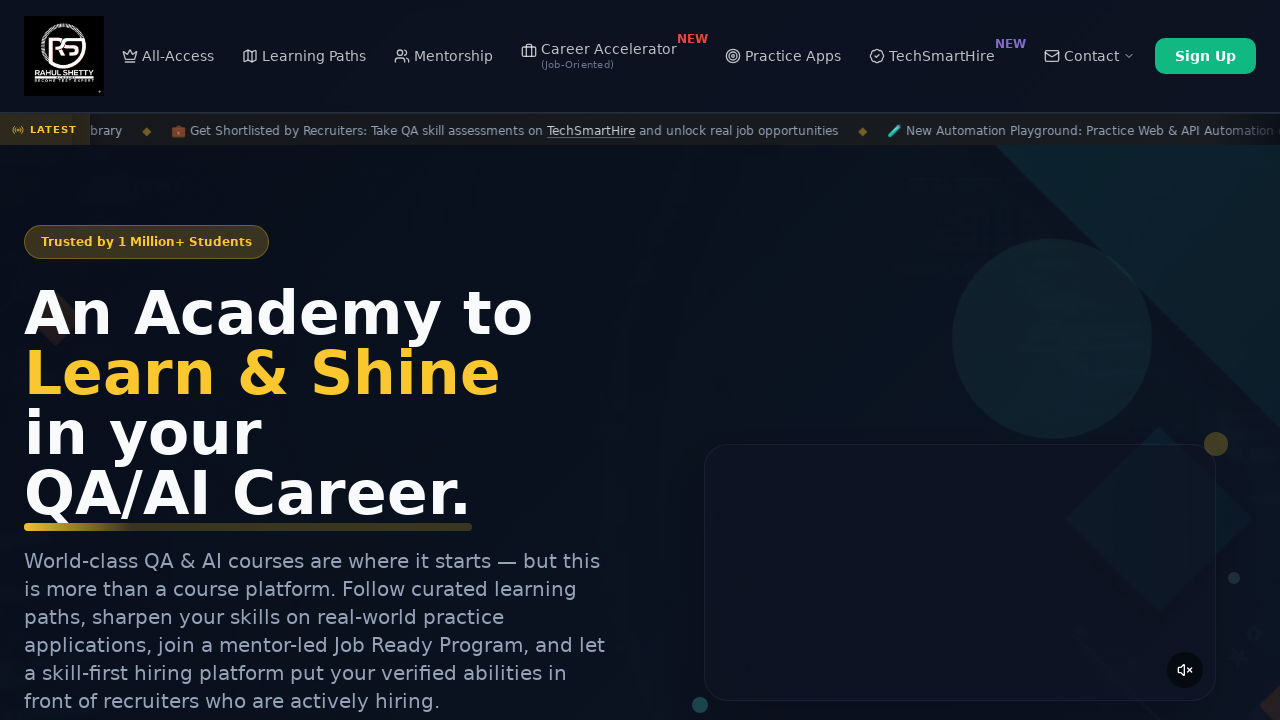

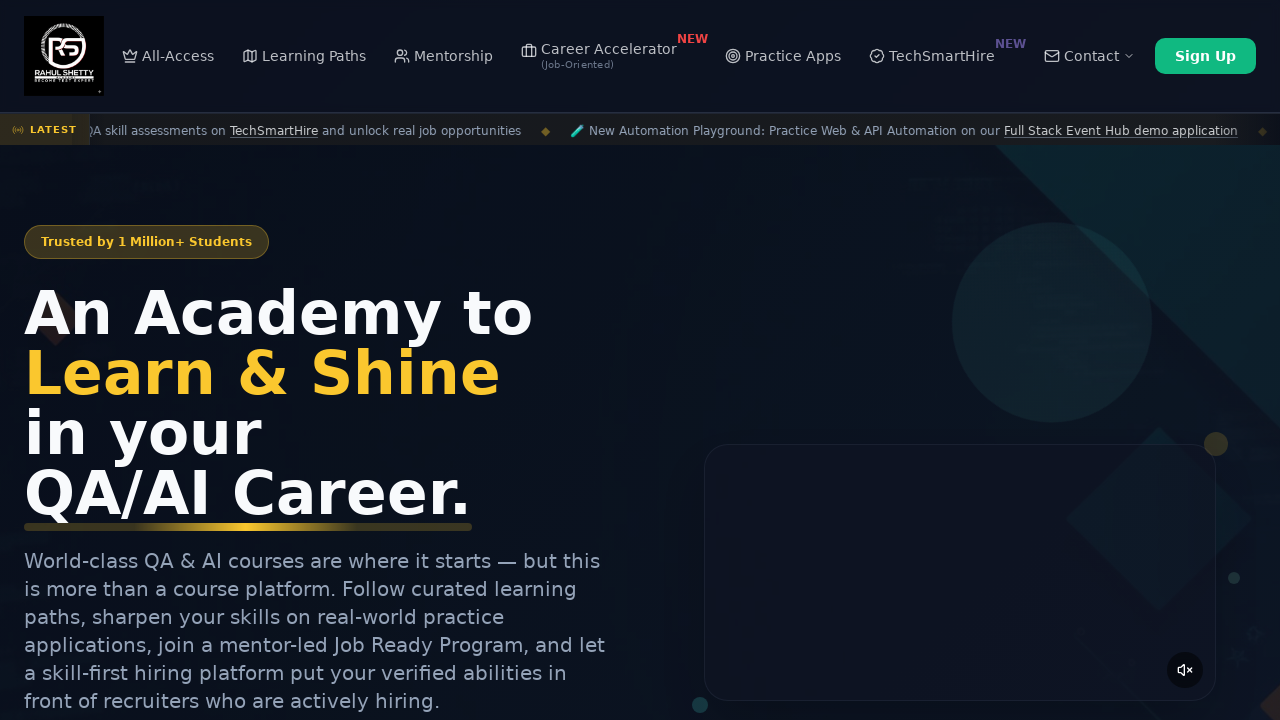